Tests browser window handling by clicking a button to open a new window, switching to the child window to verify its content, then switching back to the main window and clicking a tab button.

Starting URL: https://demoqa.com/browser-windows

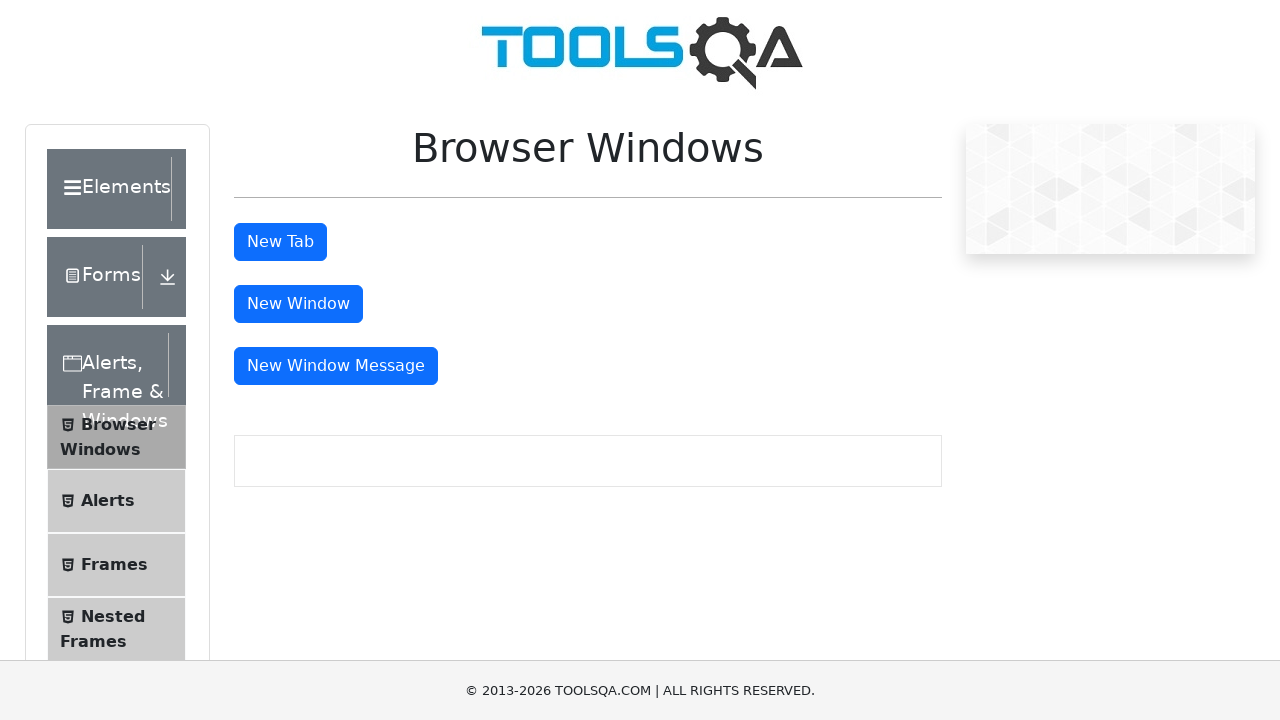

Set viewport size to 1920x1080
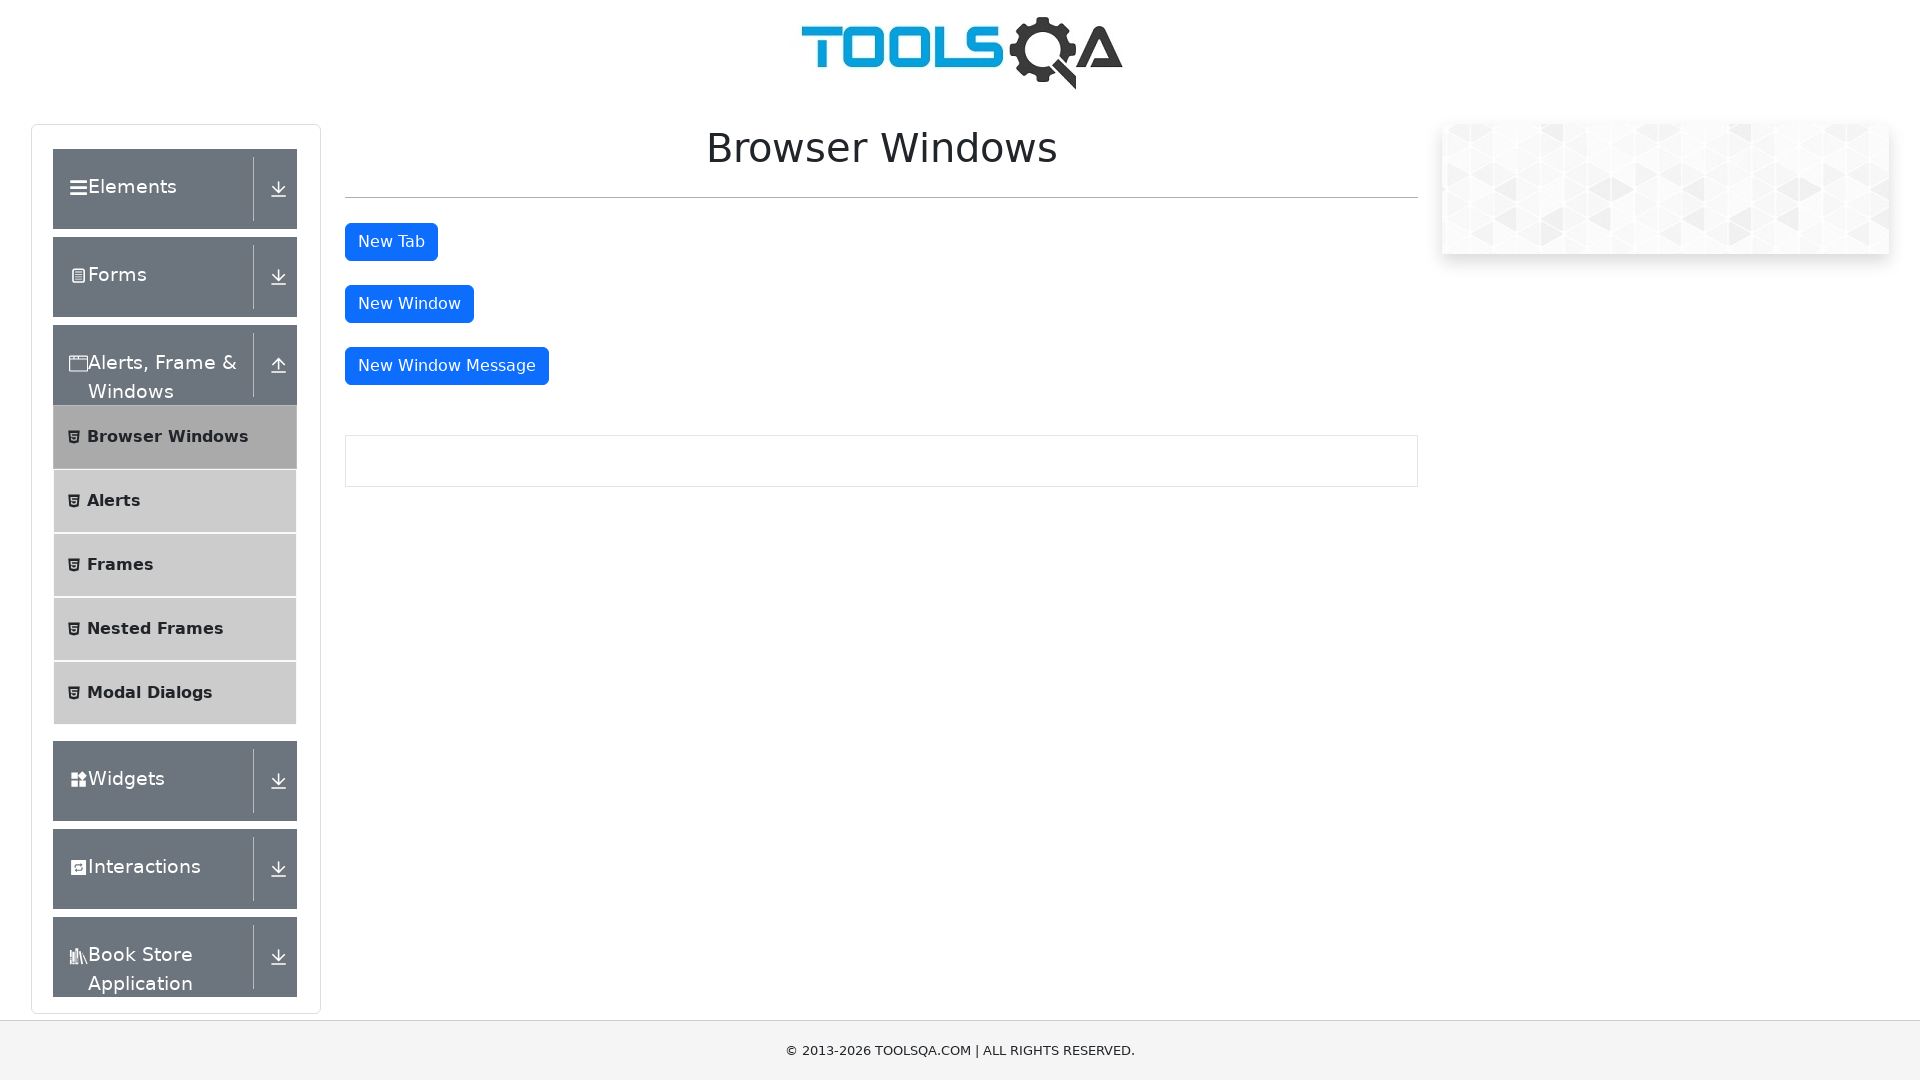

Clicked button to open new window at (409, 304) on #windowButton
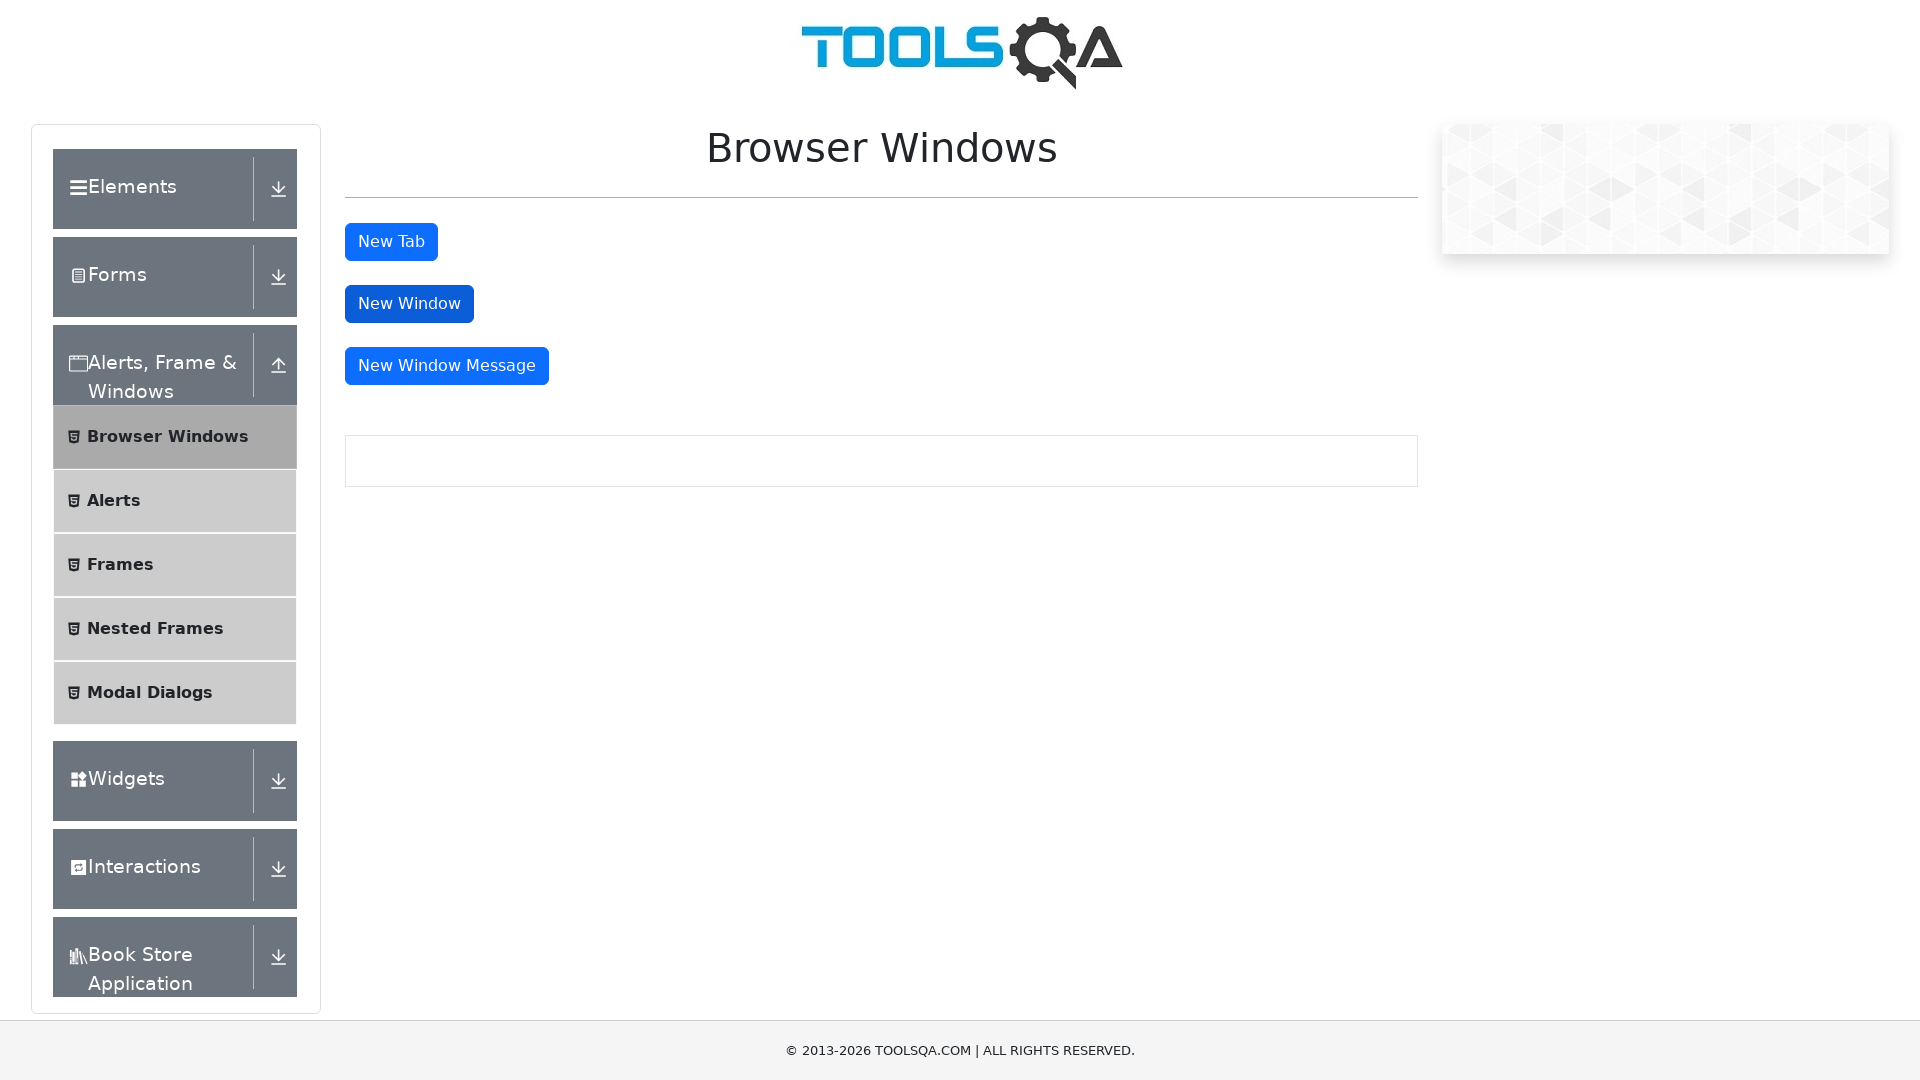

New window opened and obtained reference
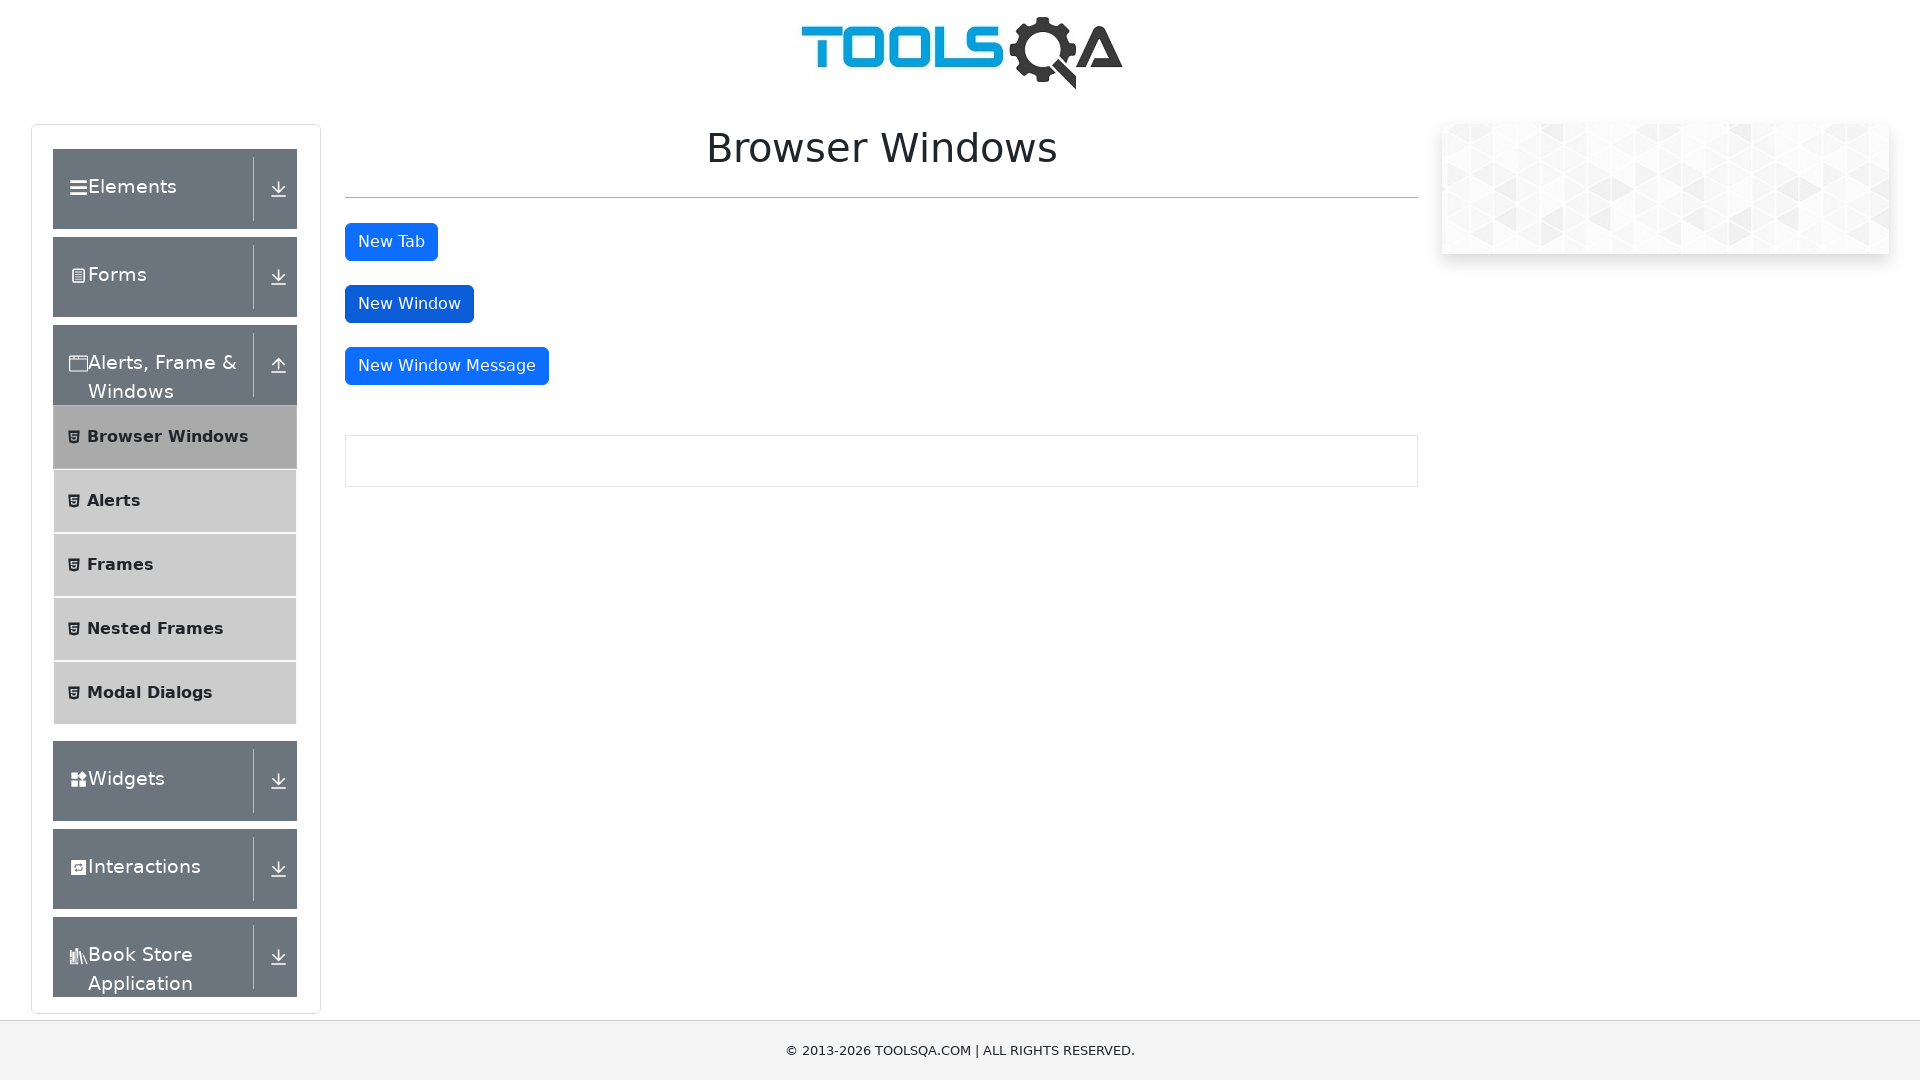

Child window loaded and heading element found
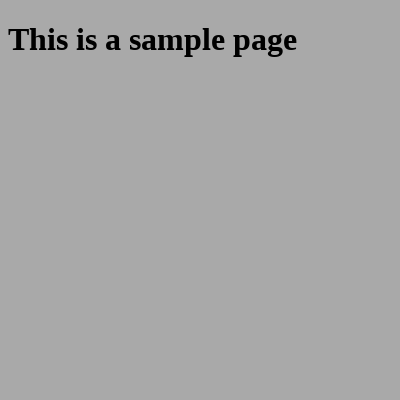

Retrieved heading text: 'This is a sample page'
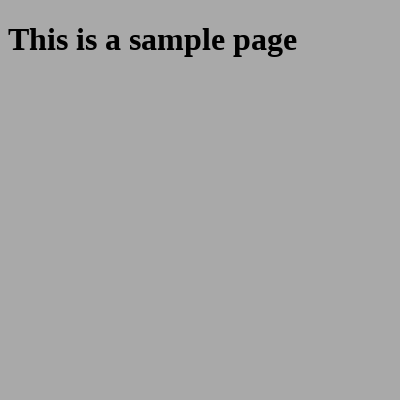

Closed child window and switched back to main window
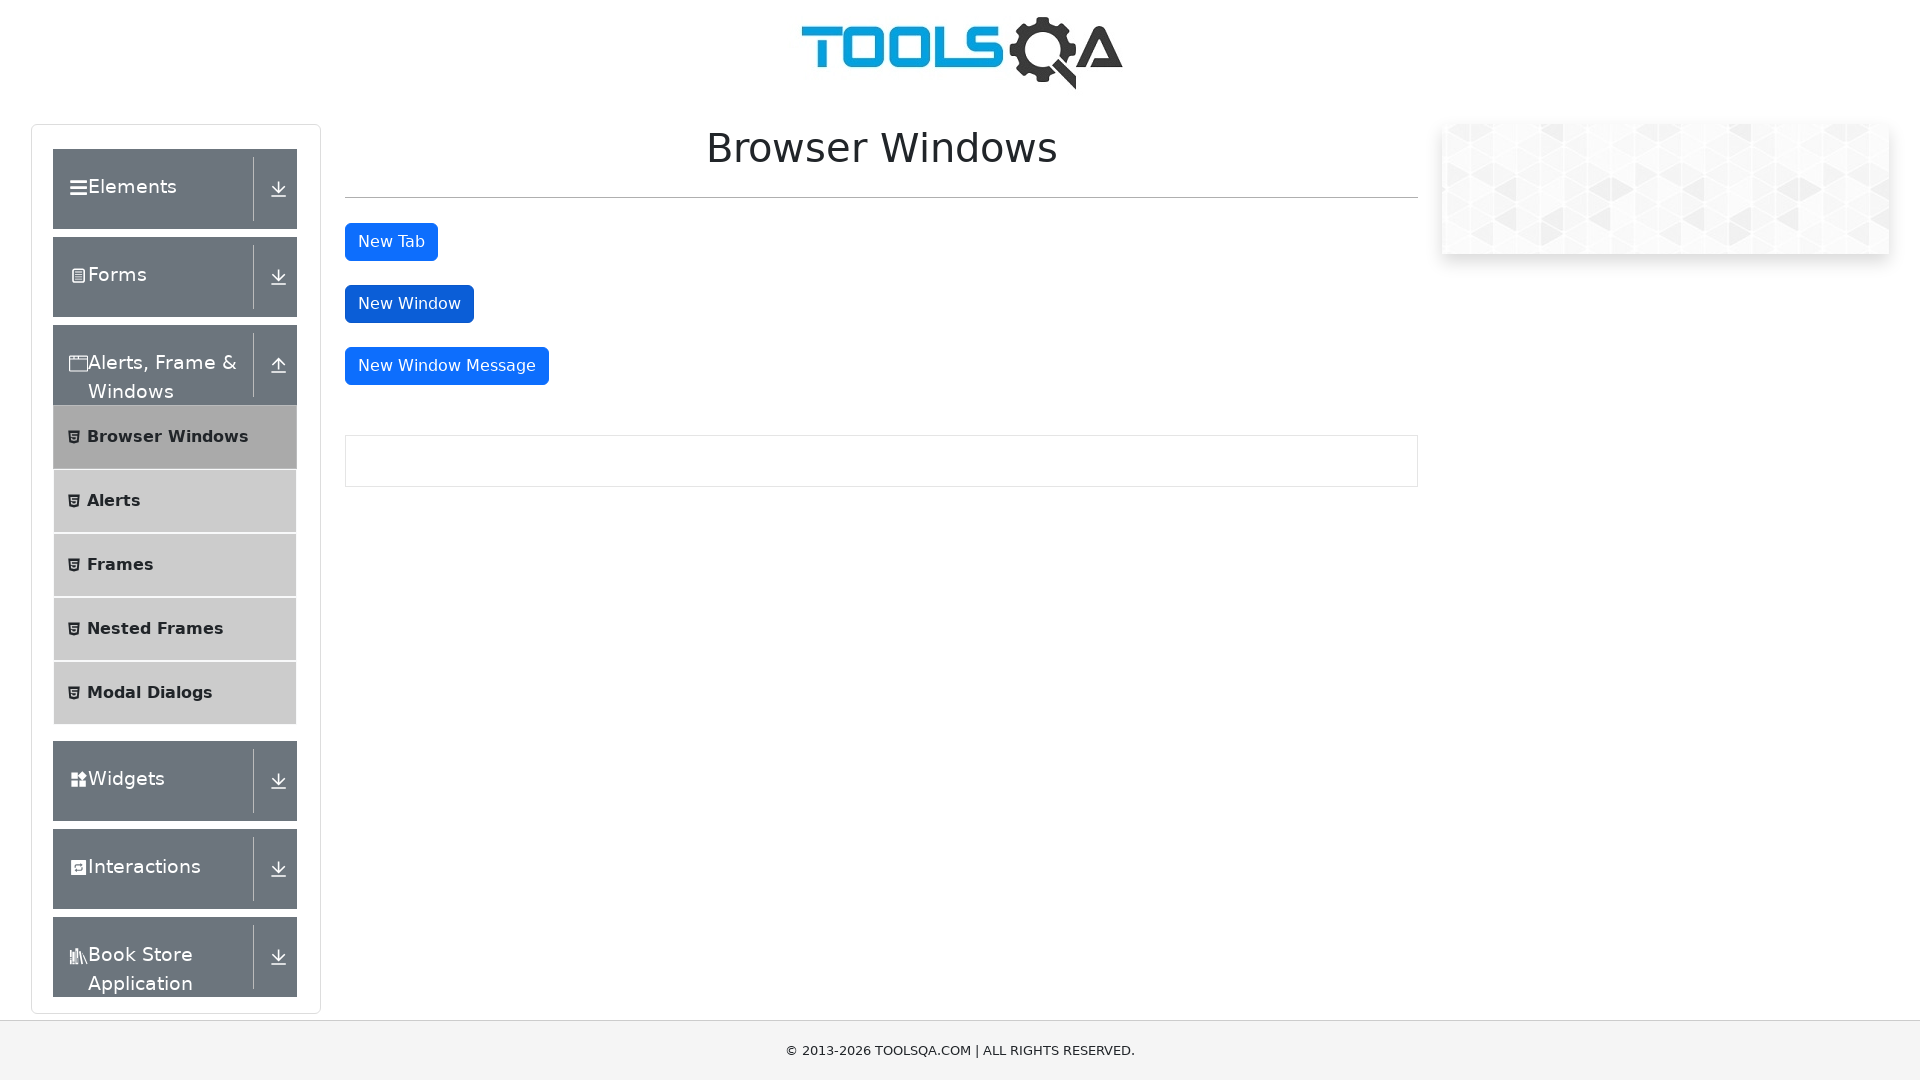

Clicked tab button on main window at (391, 242) on #tabButton
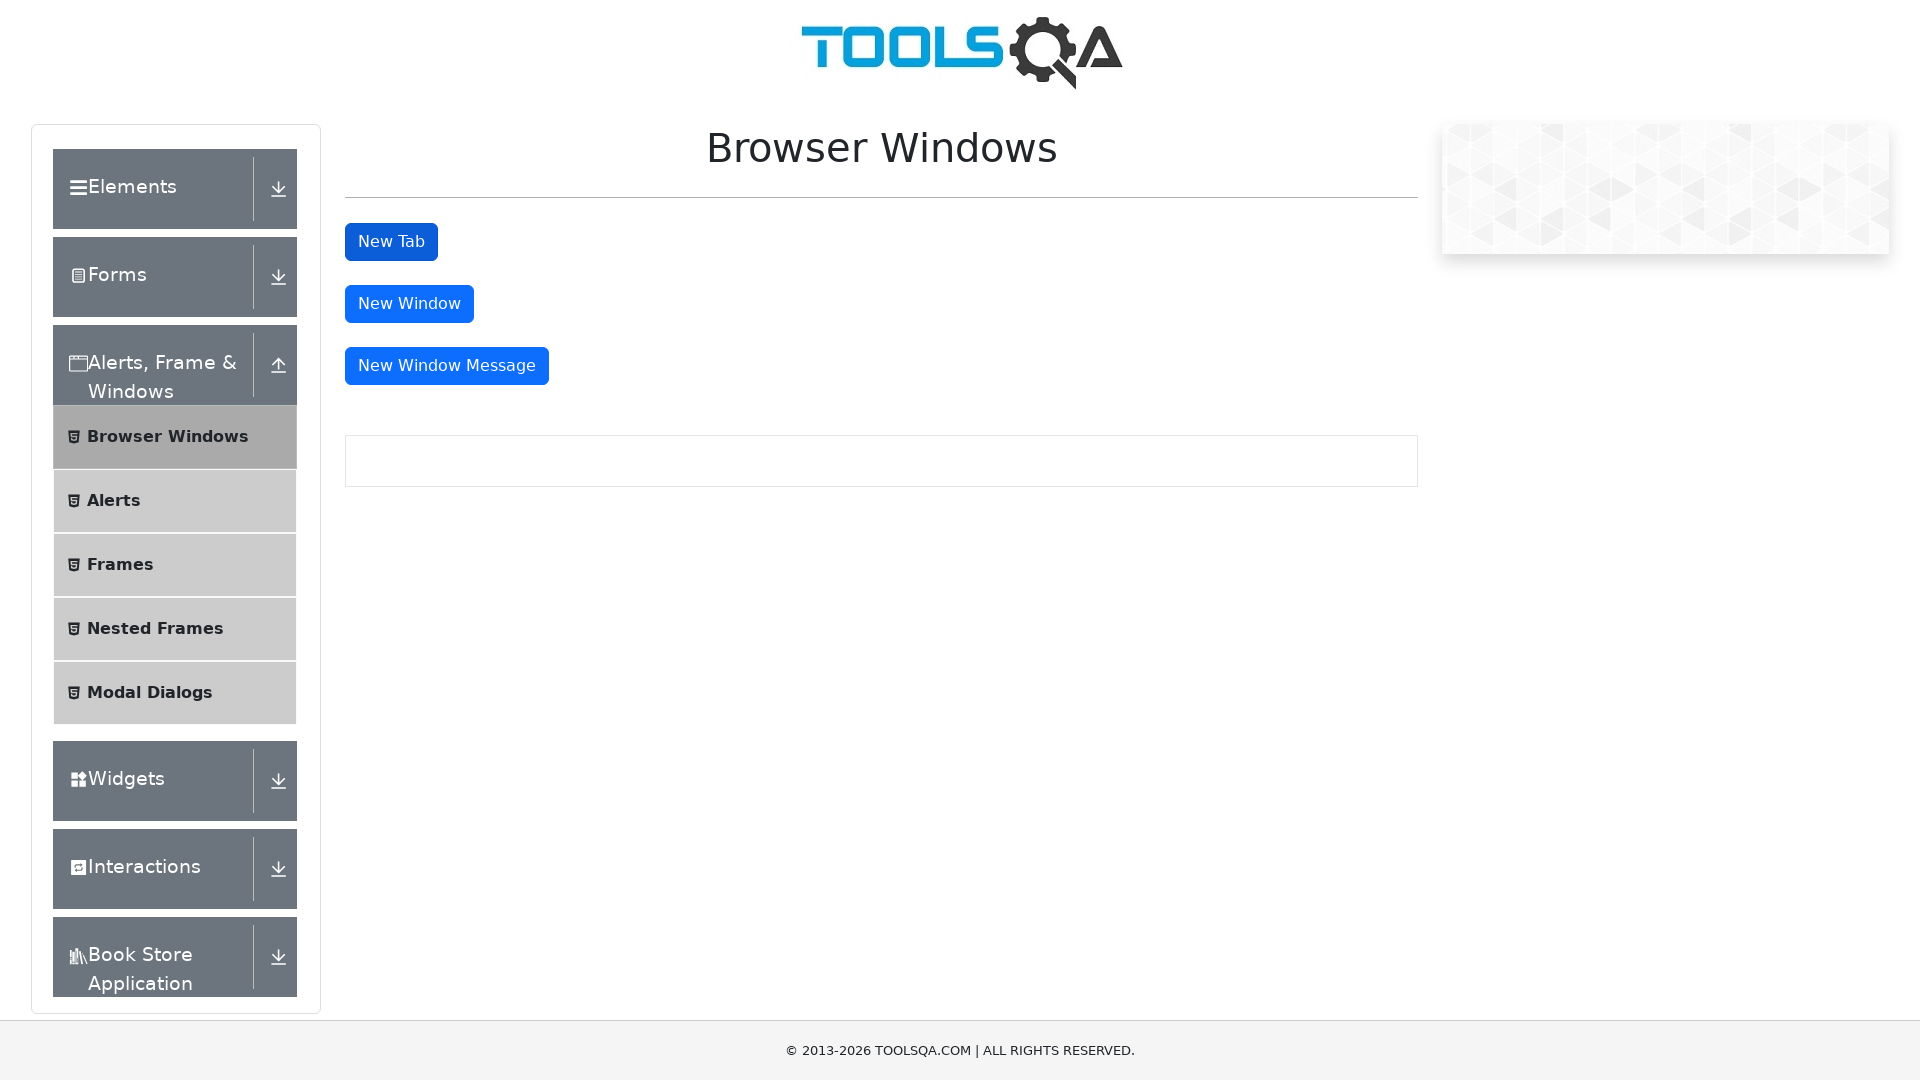

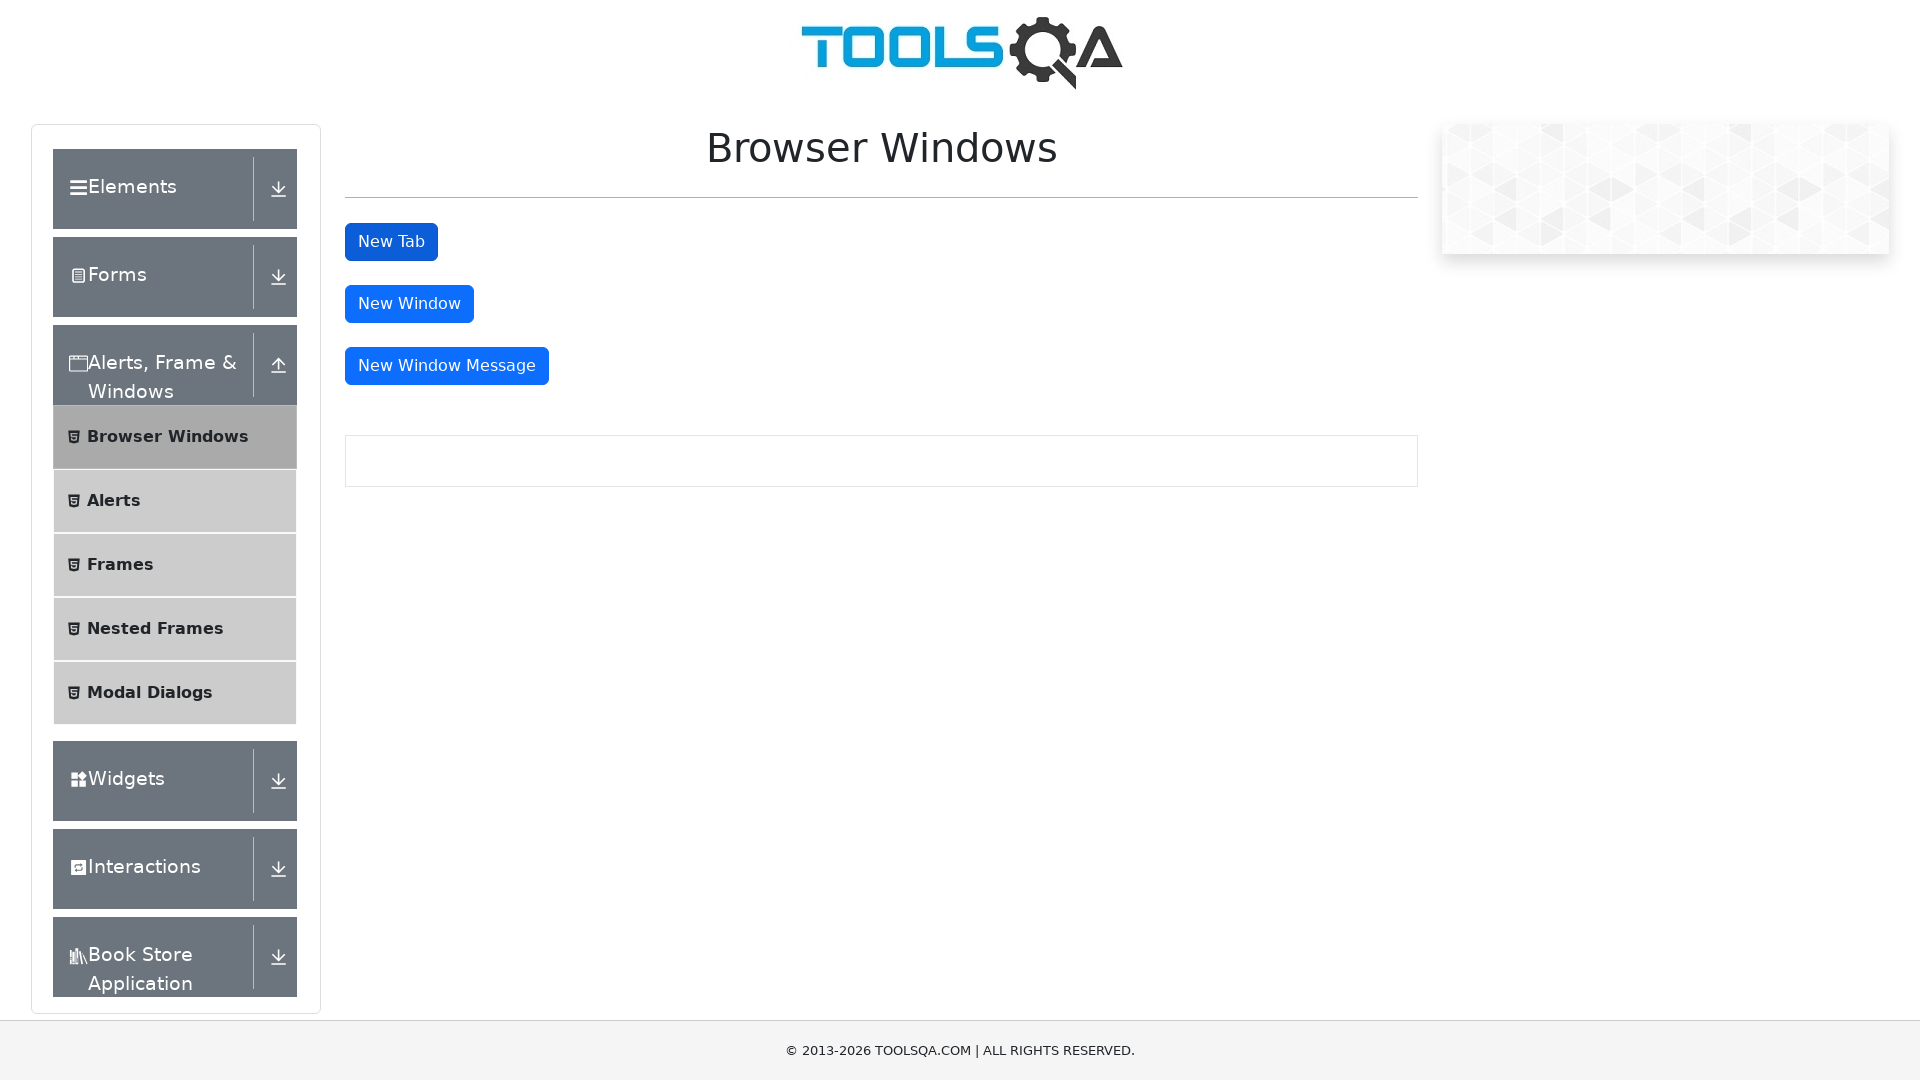